Tests window handling by opening a new window, verifying titles and text content, and switching between windows

Starting URL: https://the-internet.herokuapp.com/windows

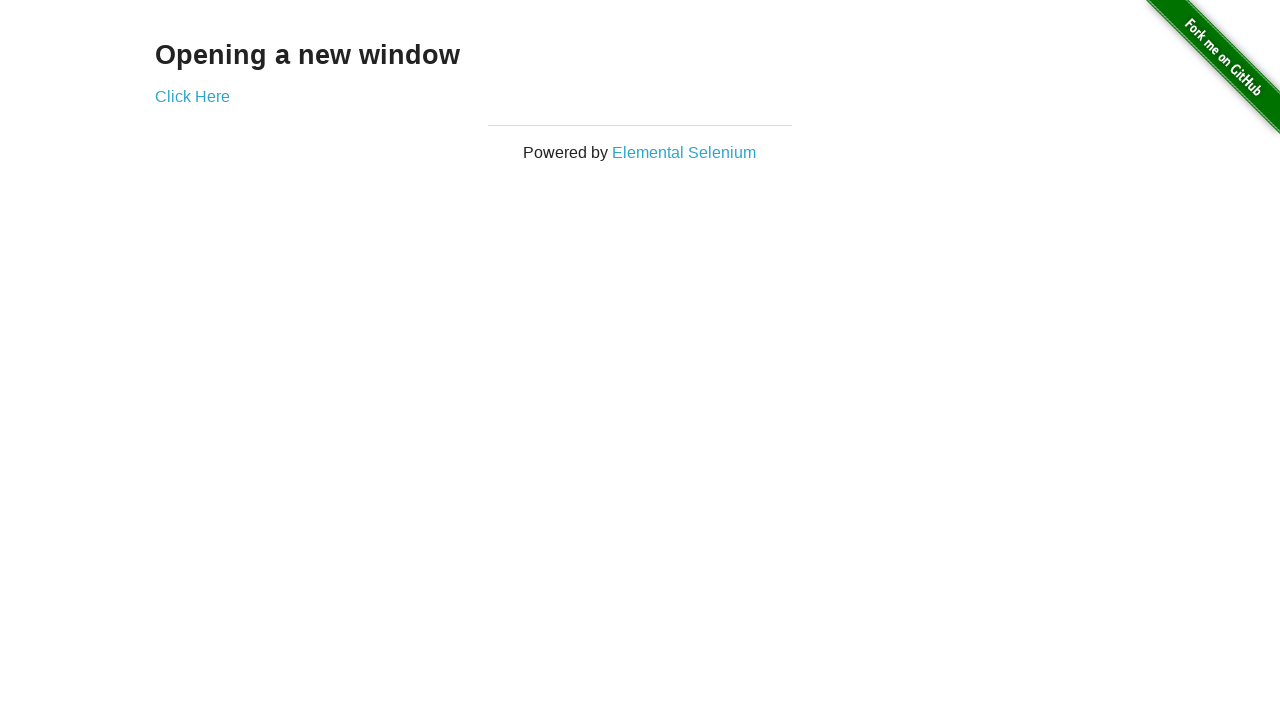

Verified h3 text content is 'Opening a new window'
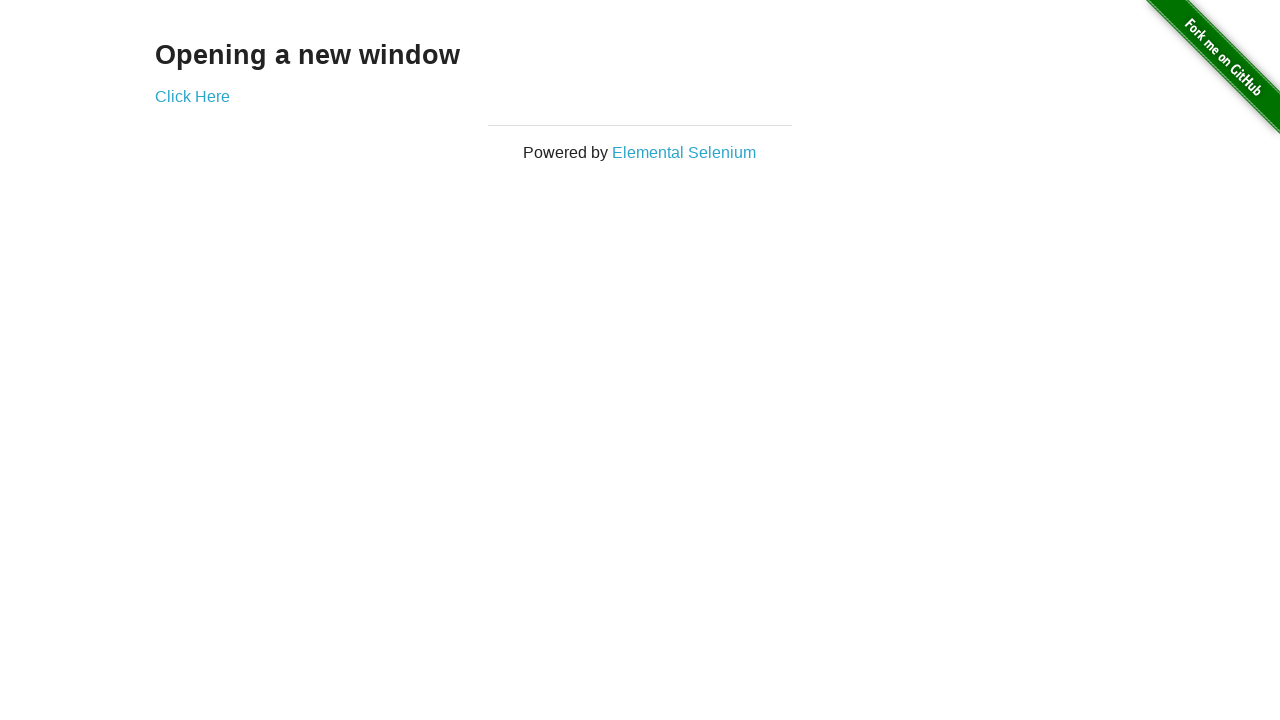

Verified first page title is 'The Internet'
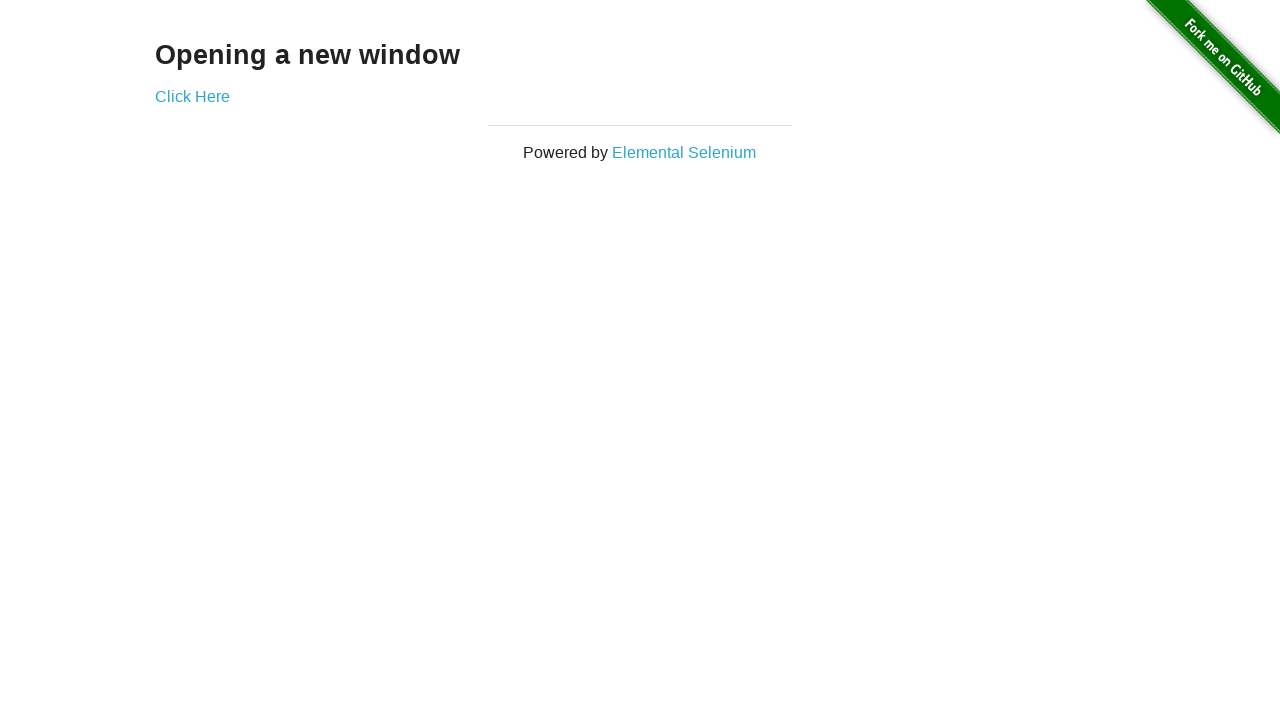

Clicked link to open new window at (192, 96) on xpath=(//a)[2]
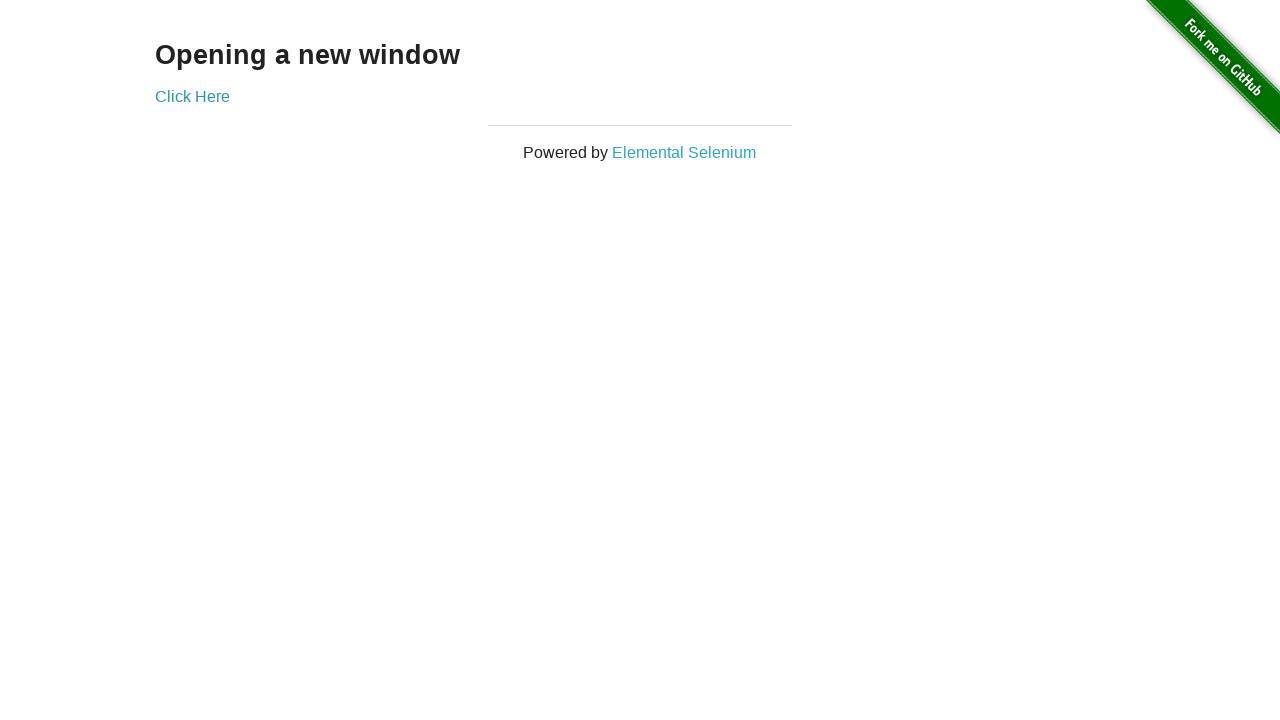

New window page object captured
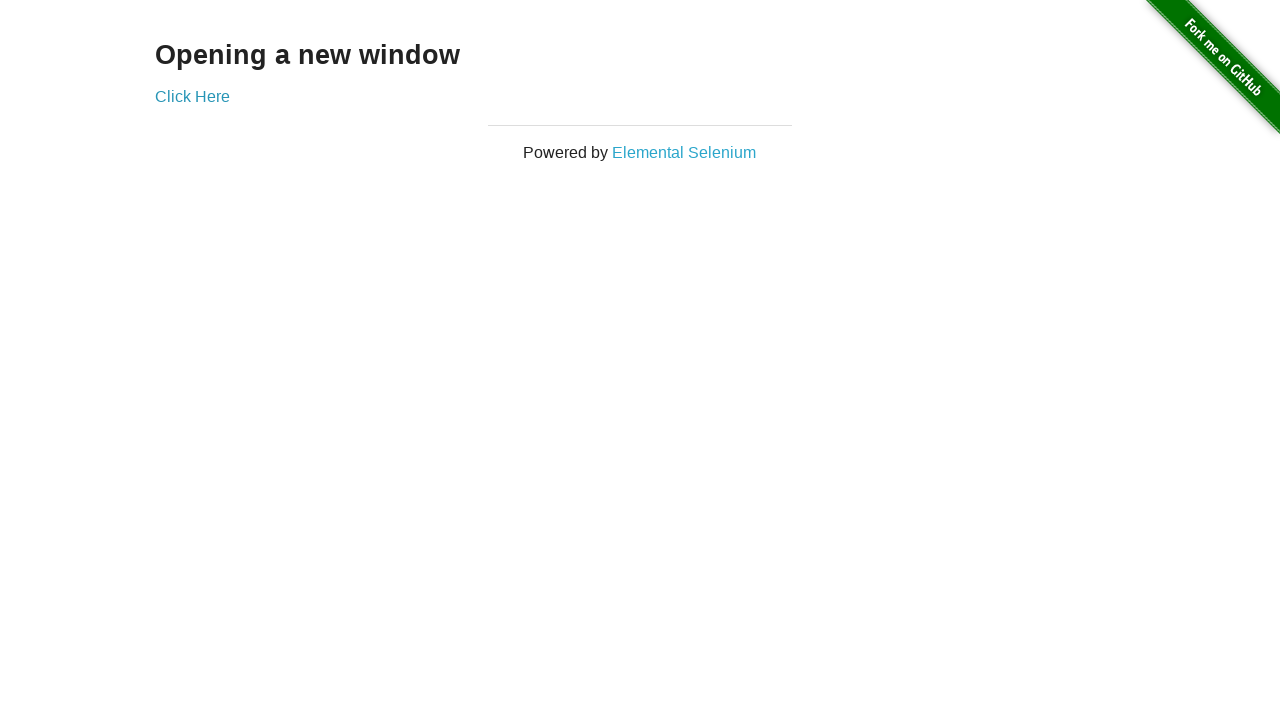

Verified new window title is 'New Window'
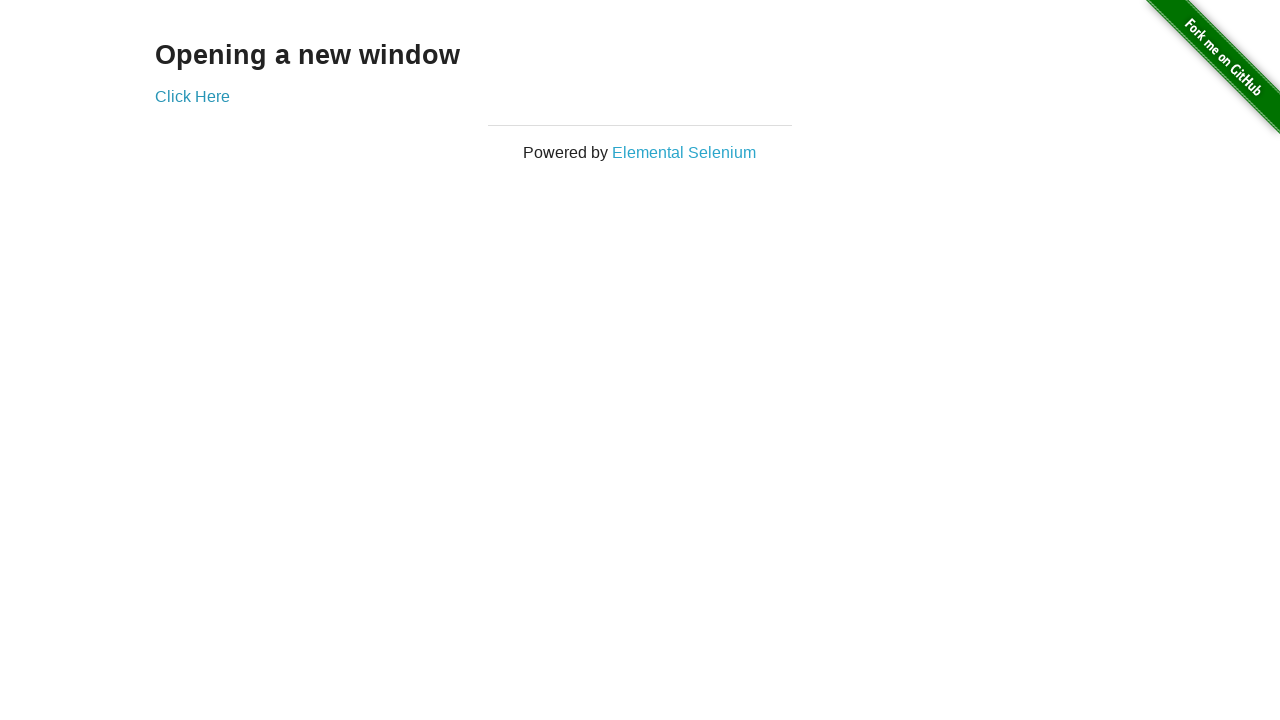

Verified first window title is still 'The Internet'
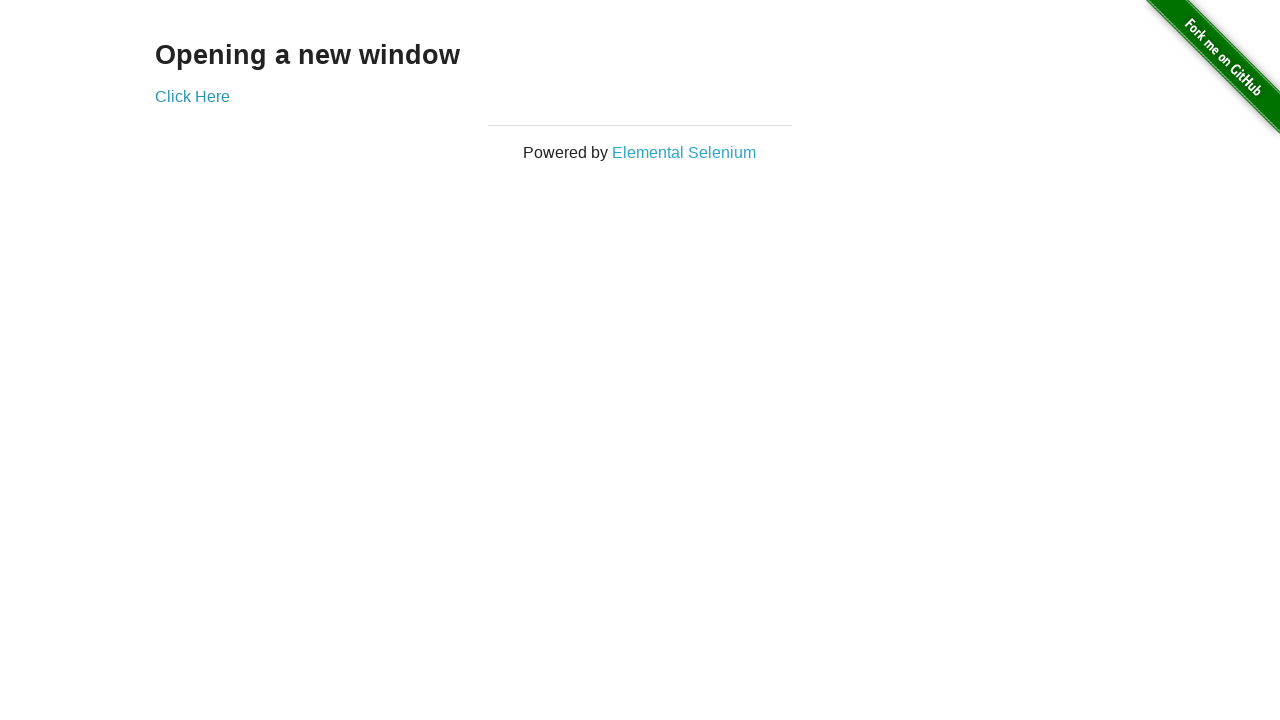

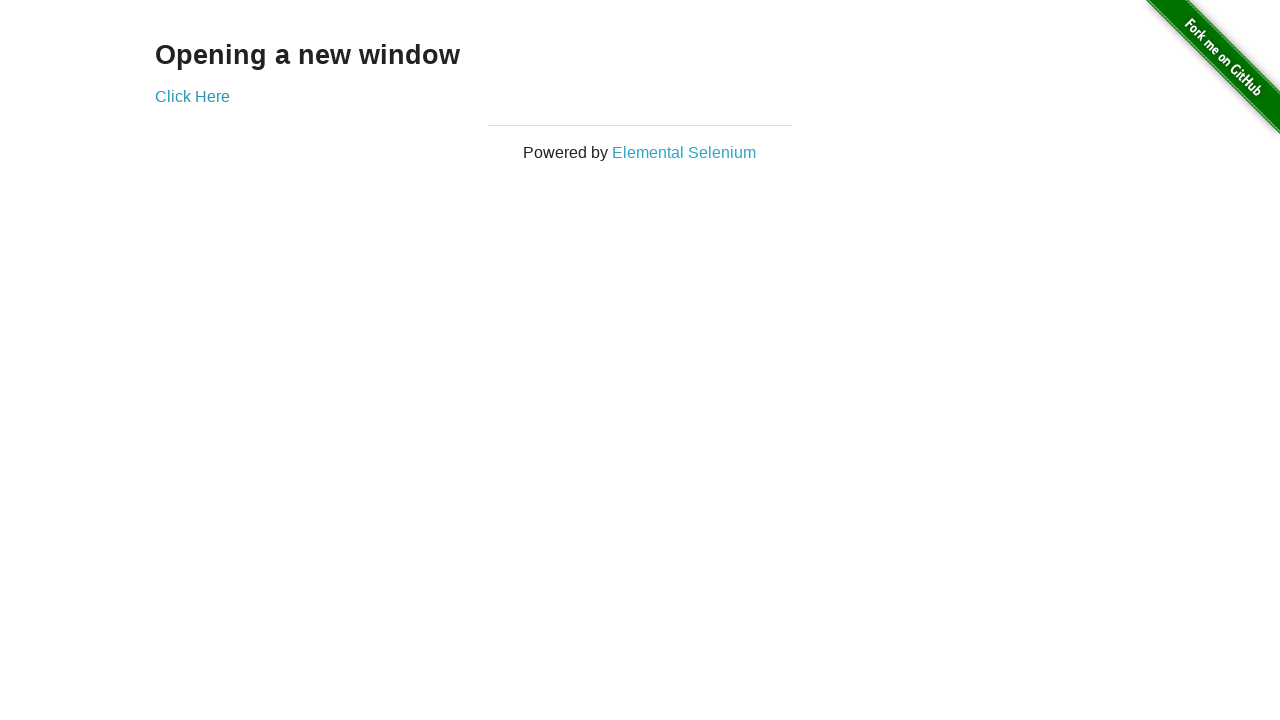